Tests an explicit wait scenario by waiting for a price element to show "$100", then clicking a book button, reading a value, calculating a mathematical result (log of absolute value of 12*sin(x)), entering the answer, and submitting.

Starting URL: http://suninjuly.github.io/explicit_wait2.html

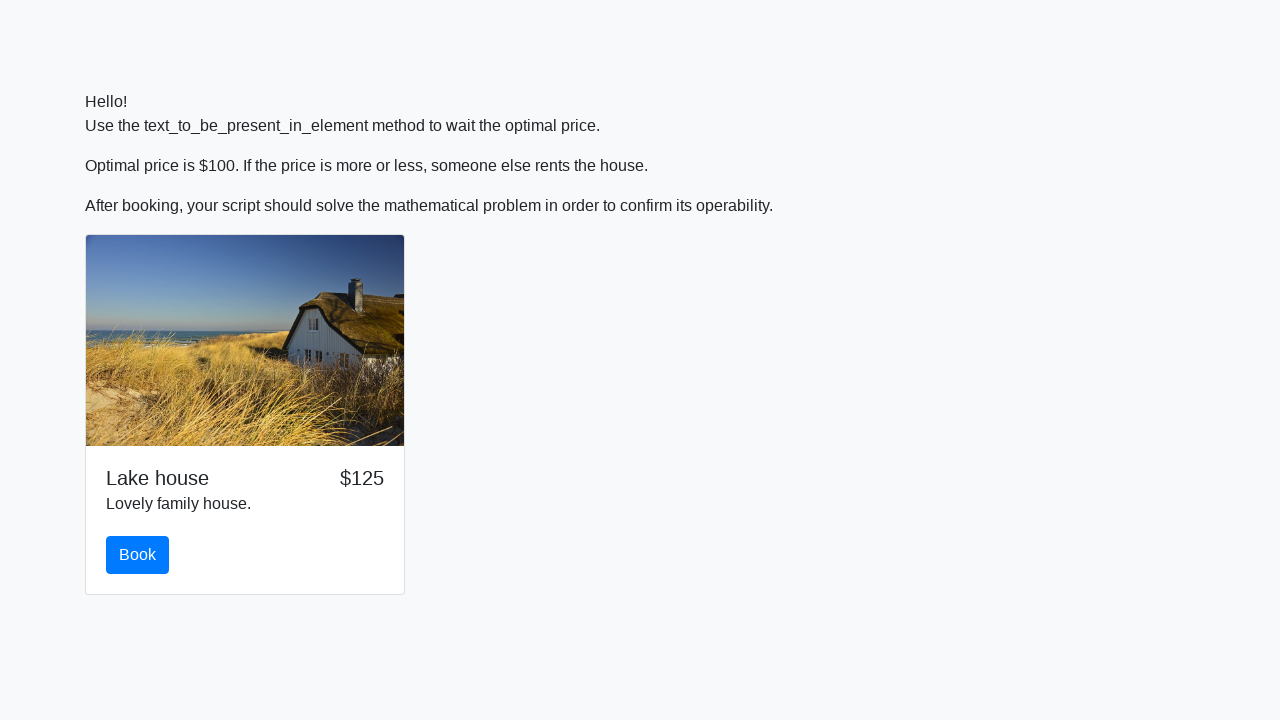

Waited for price element to display '$100'
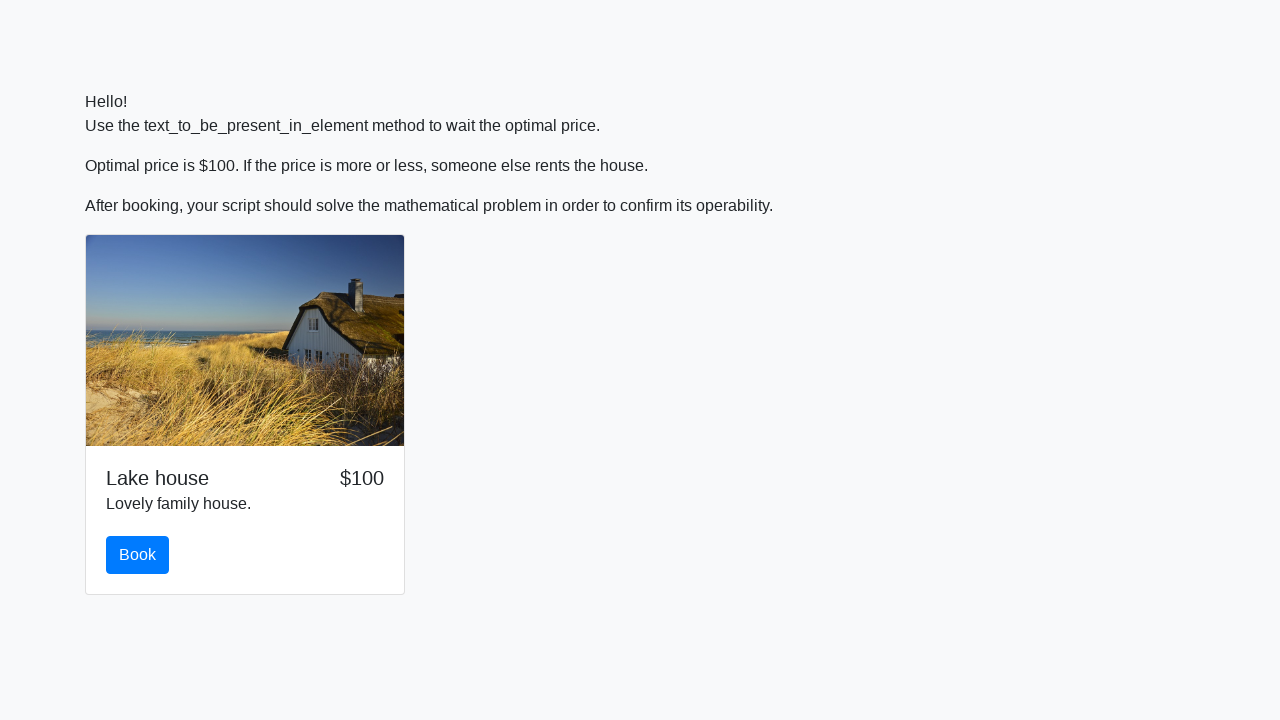

Clicked the book button at (138, 555) on #book
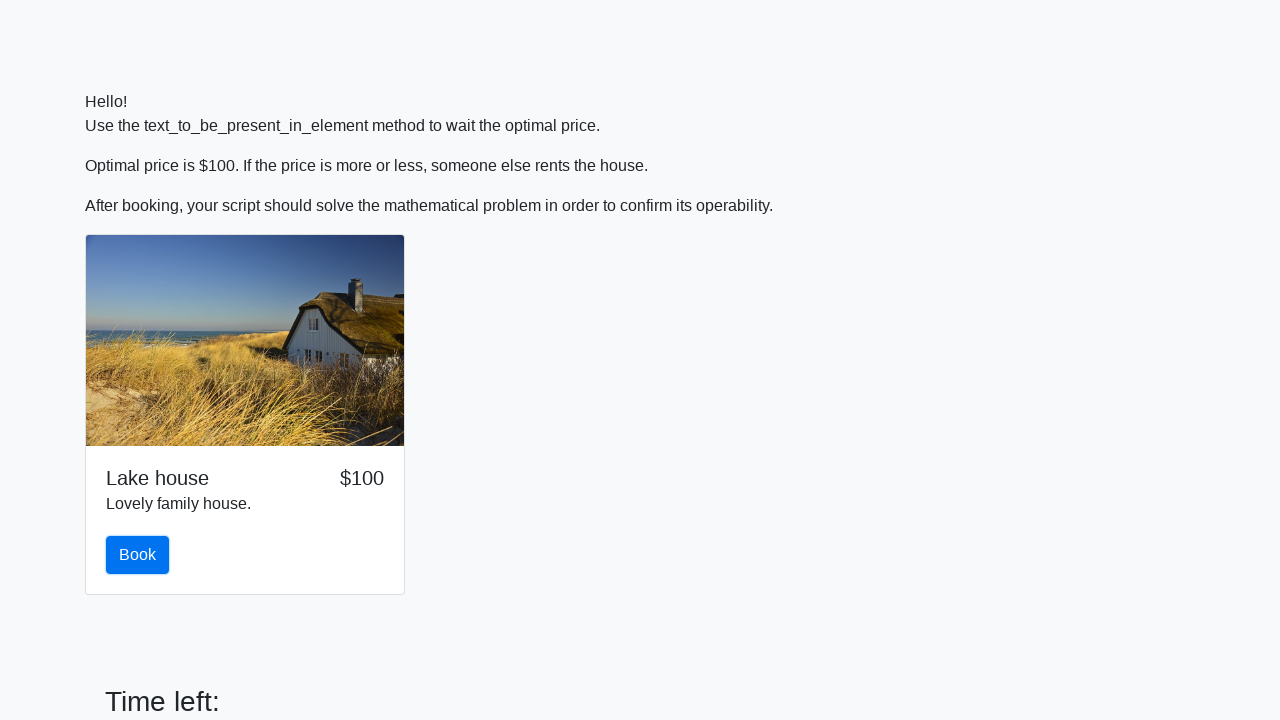

Retrieved input value: 652
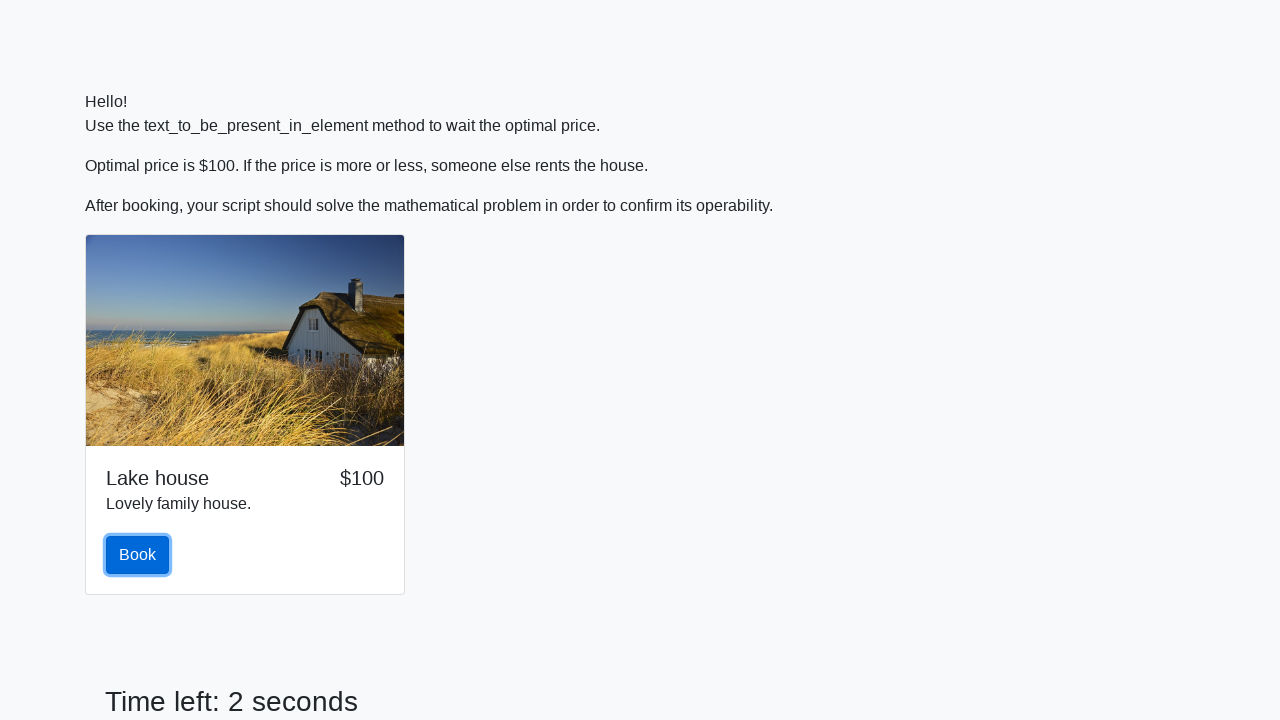

Calculated answer using log(abs(12*sin(x))): 2.4777465383242596
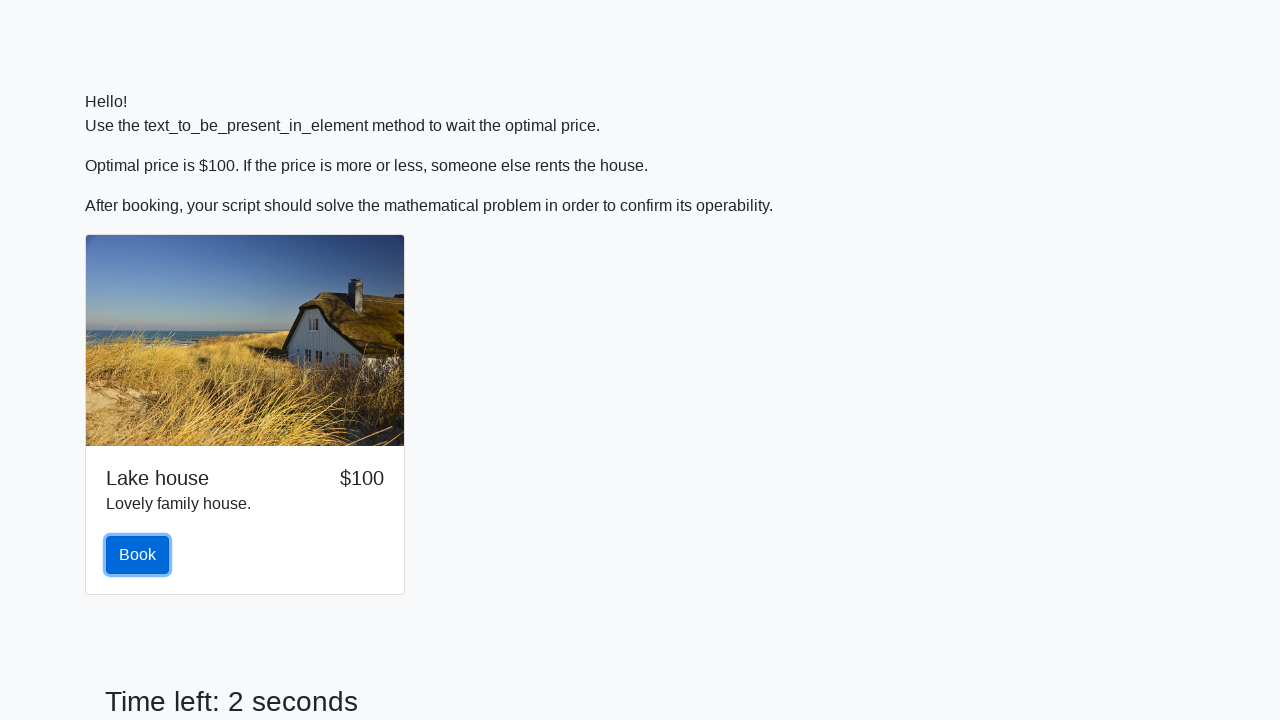

Filled answer field with calculated value: 2.4777465383242596 on #answer
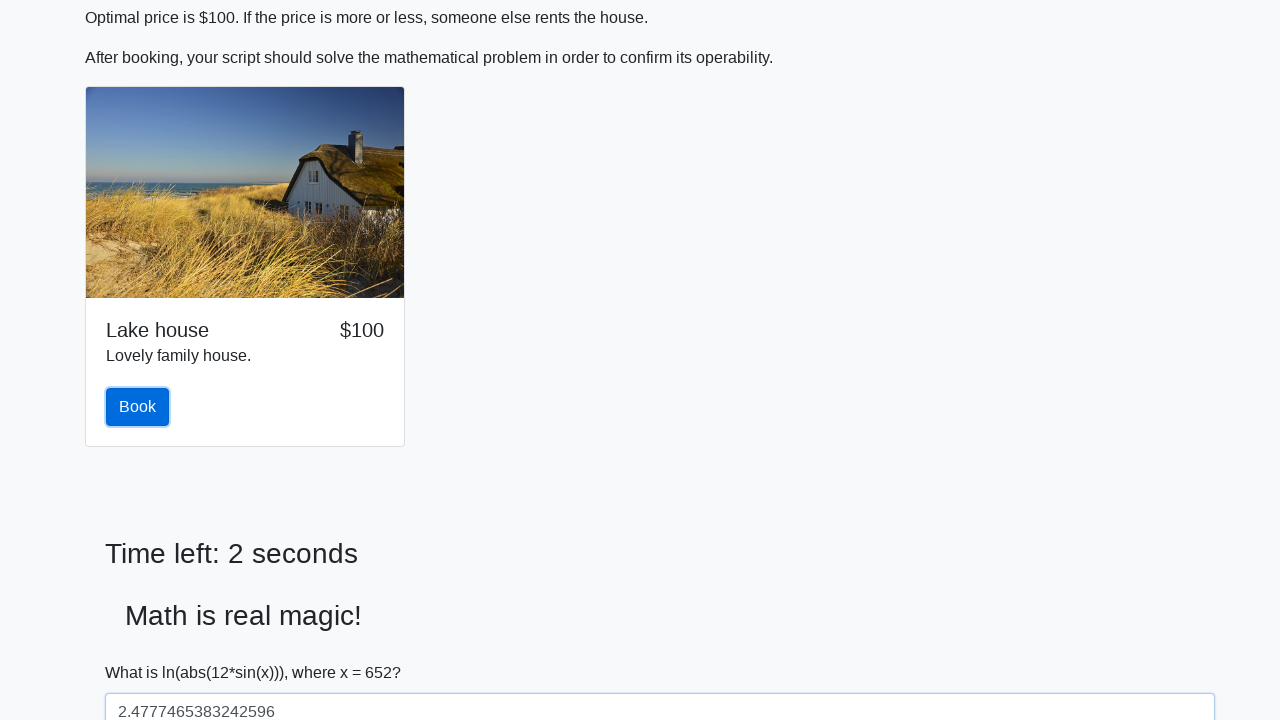

Clicked the solve button to submit answer at (143, 651) on #solve
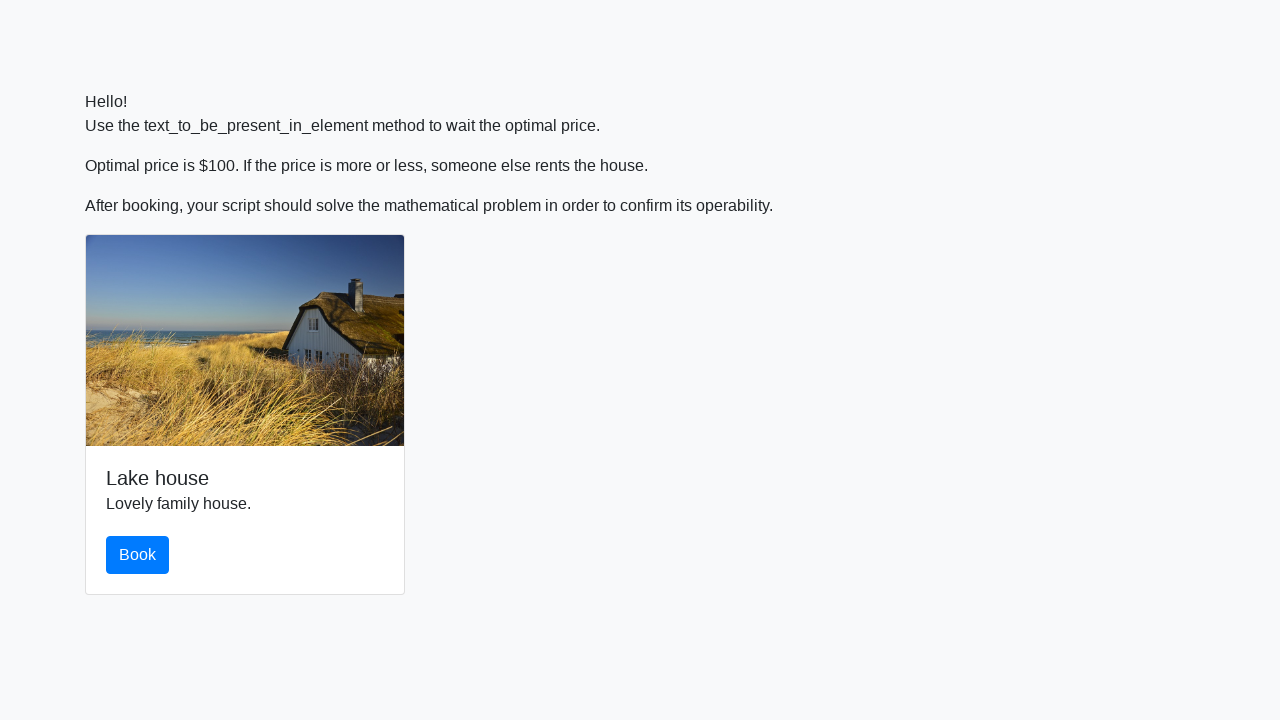

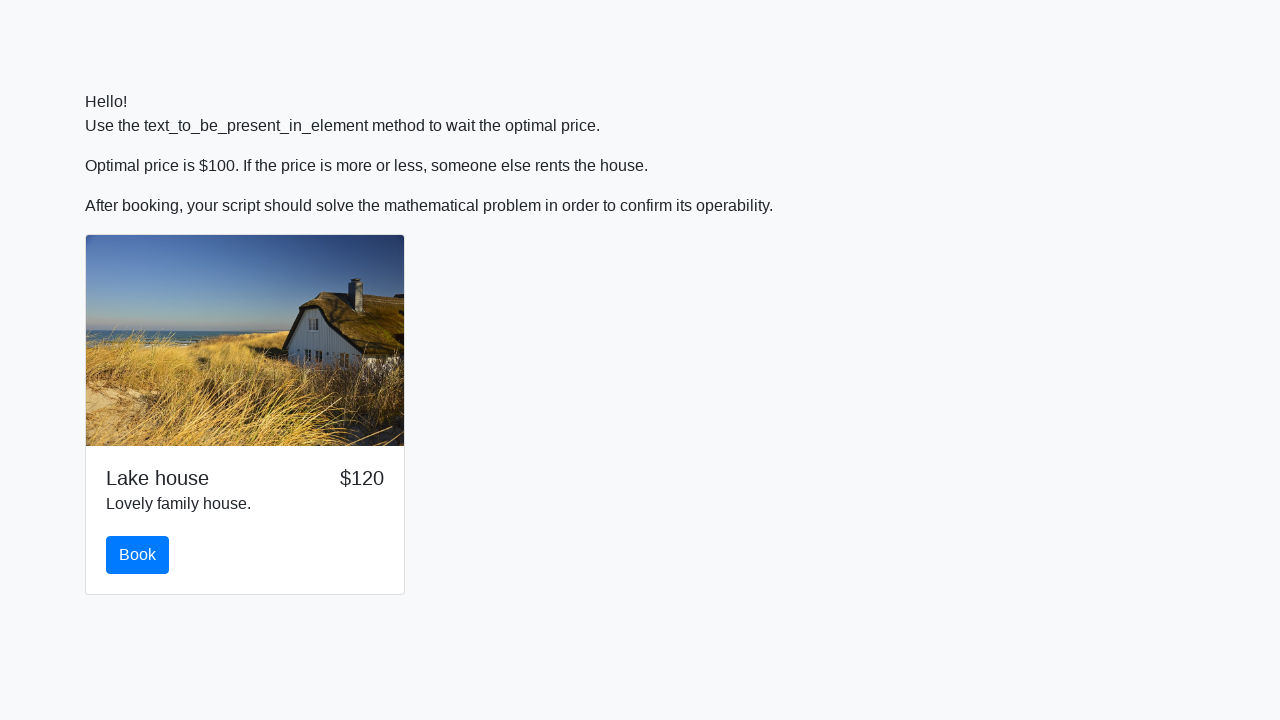